Solves a mathematical puzzle by extracting a value from an image attribute, calculating a result, and submitting a form with checkboxes and radio buttons

Starting URL: http://suninjuly.github.io/get_attribute.html

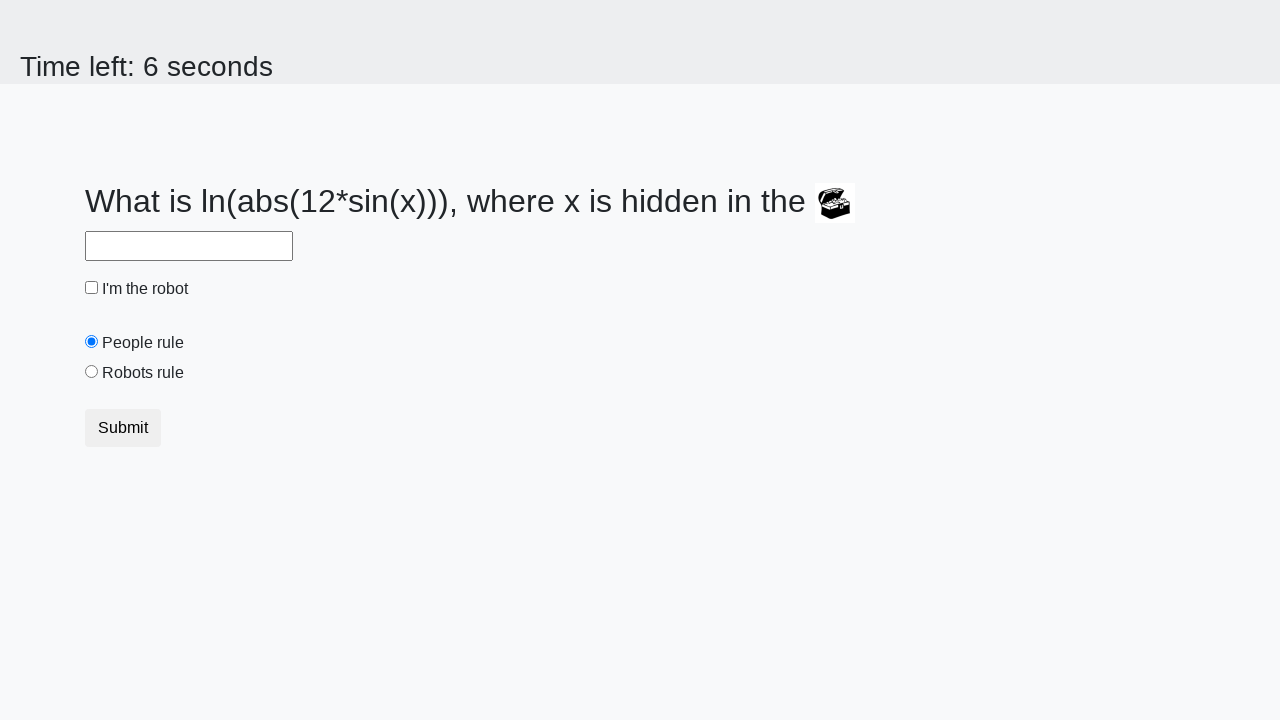

Located the treasure chest image element
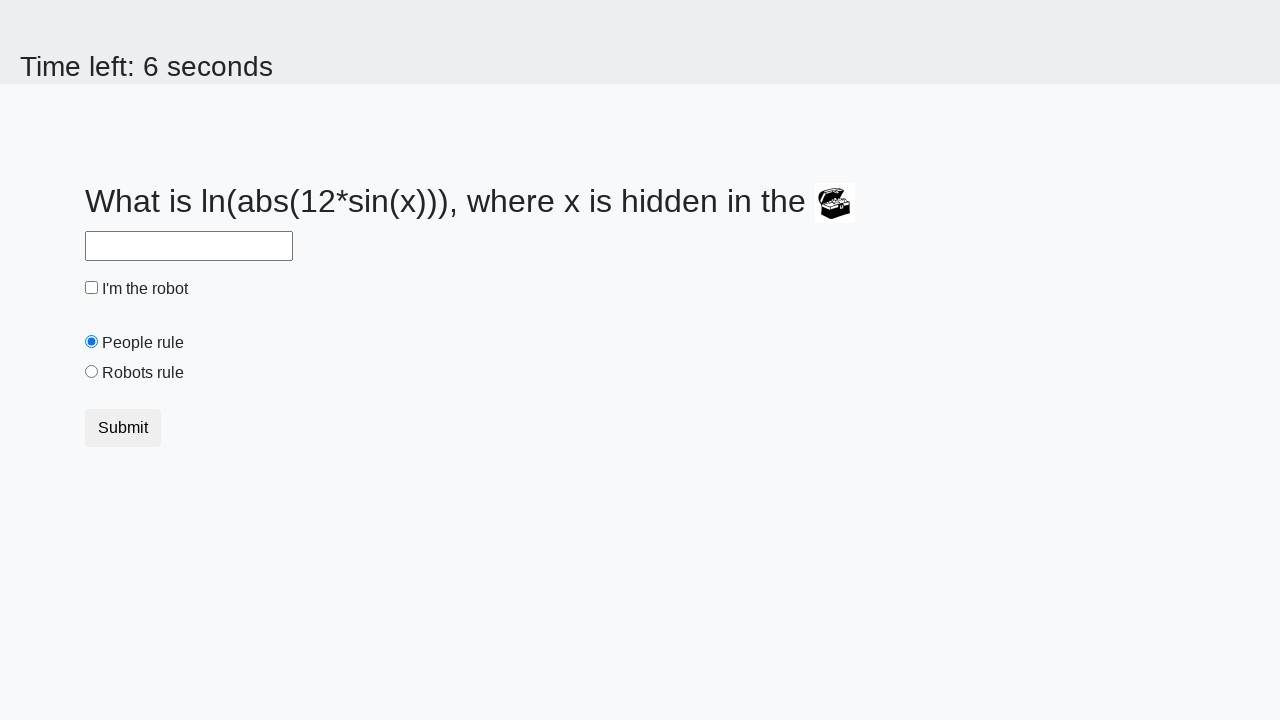

Extracted valuex attribute from image: 249
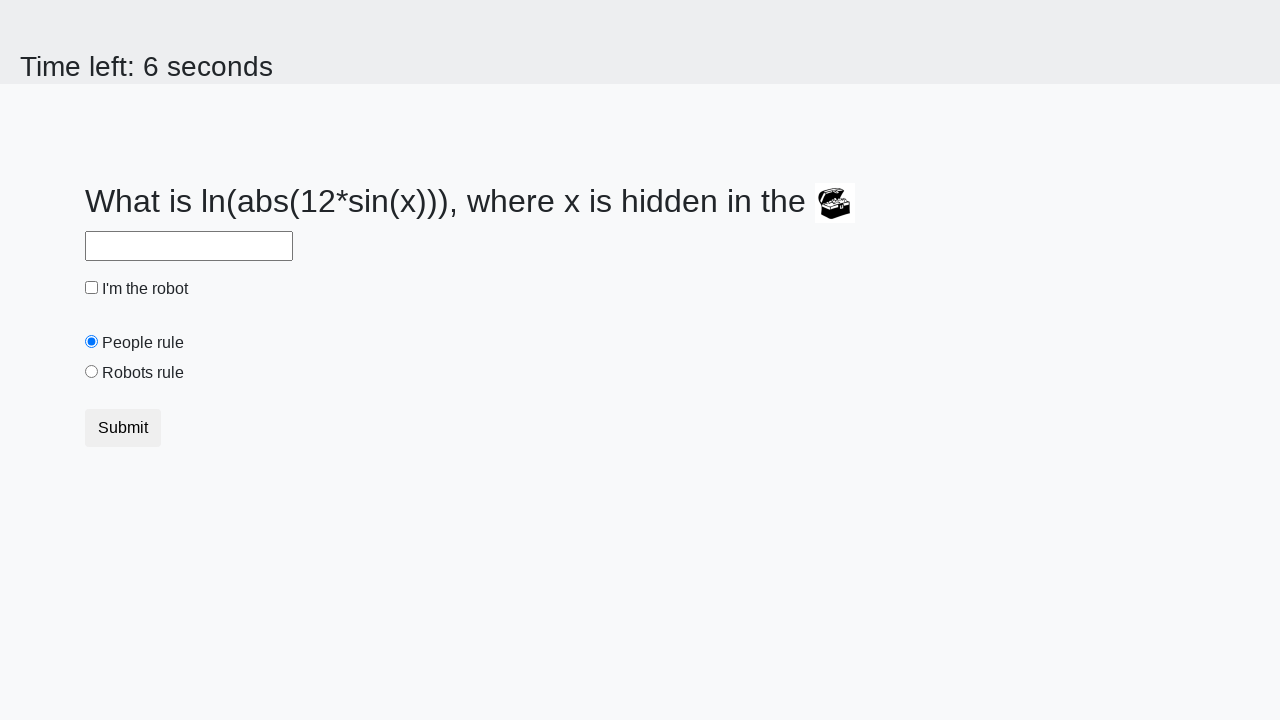

Calculated mathematical result: 2.1663022983118063
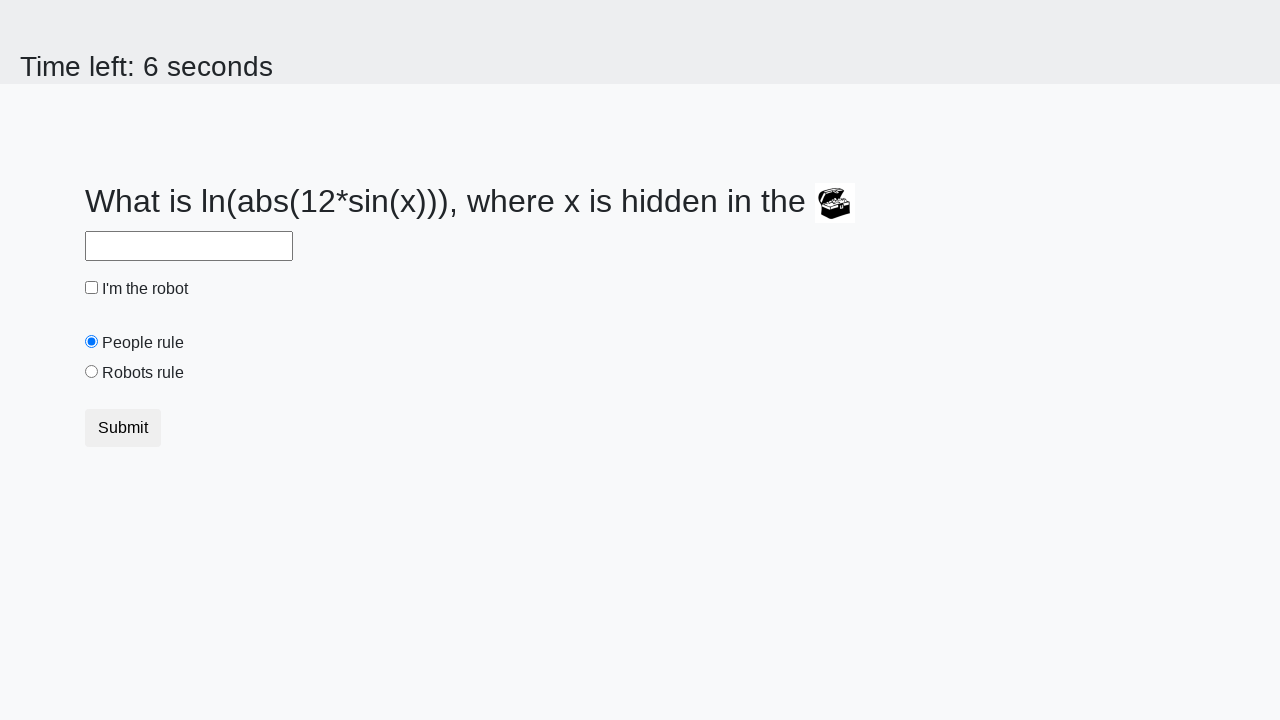

Filled answer field with calculated value on input[type='text']
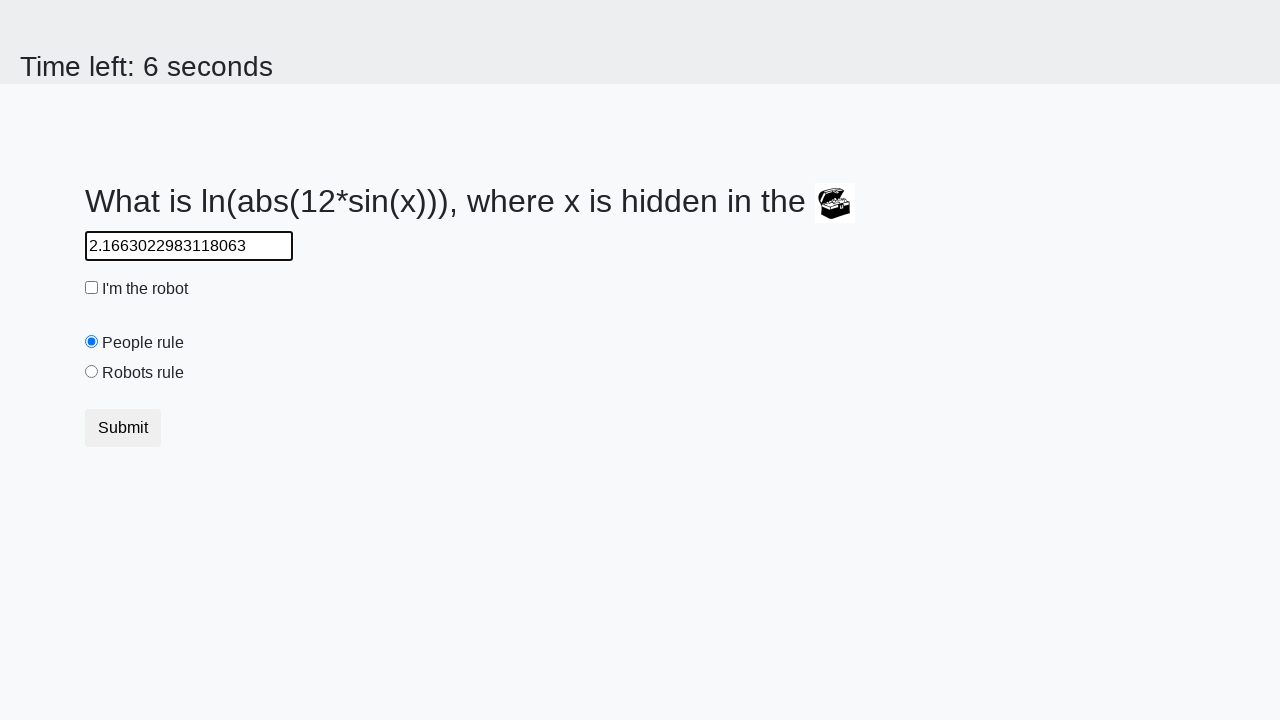

Checked the 'I'm the robot' checkbox at (92, 288) on #robotCheckbox
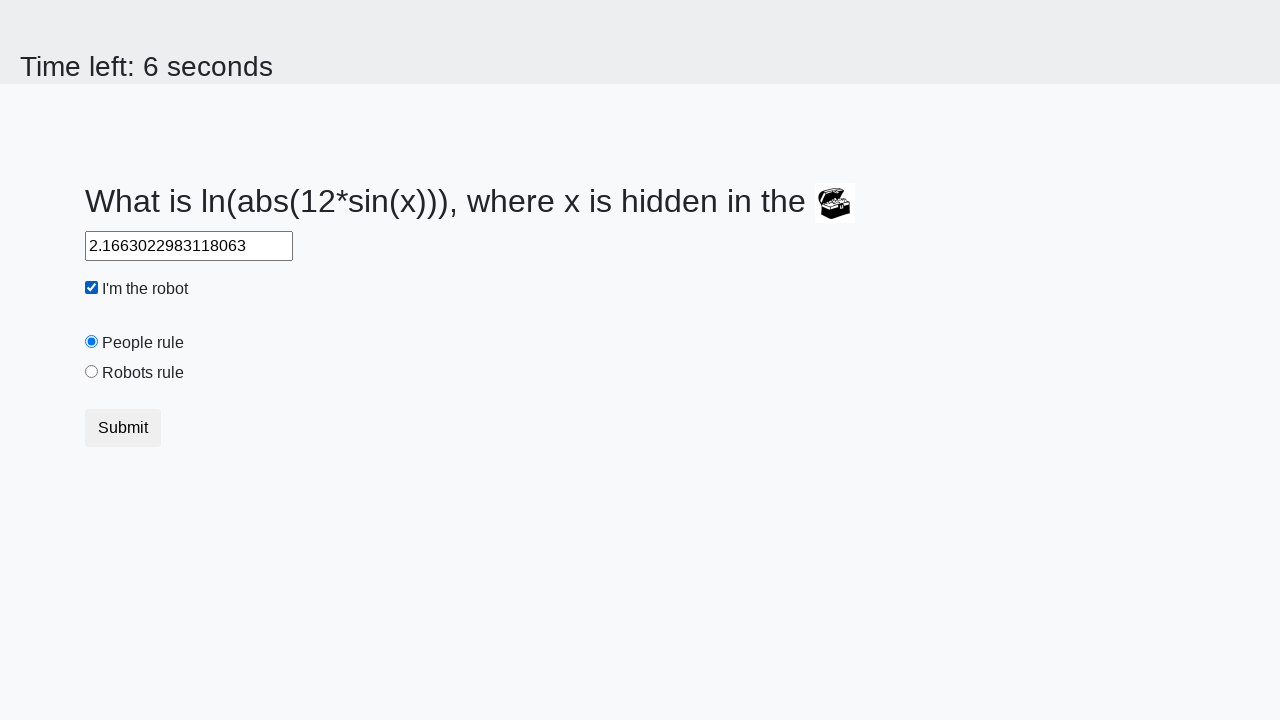

Selected the 'Robots rule!' radio button at (92, 372) on #robotsRule
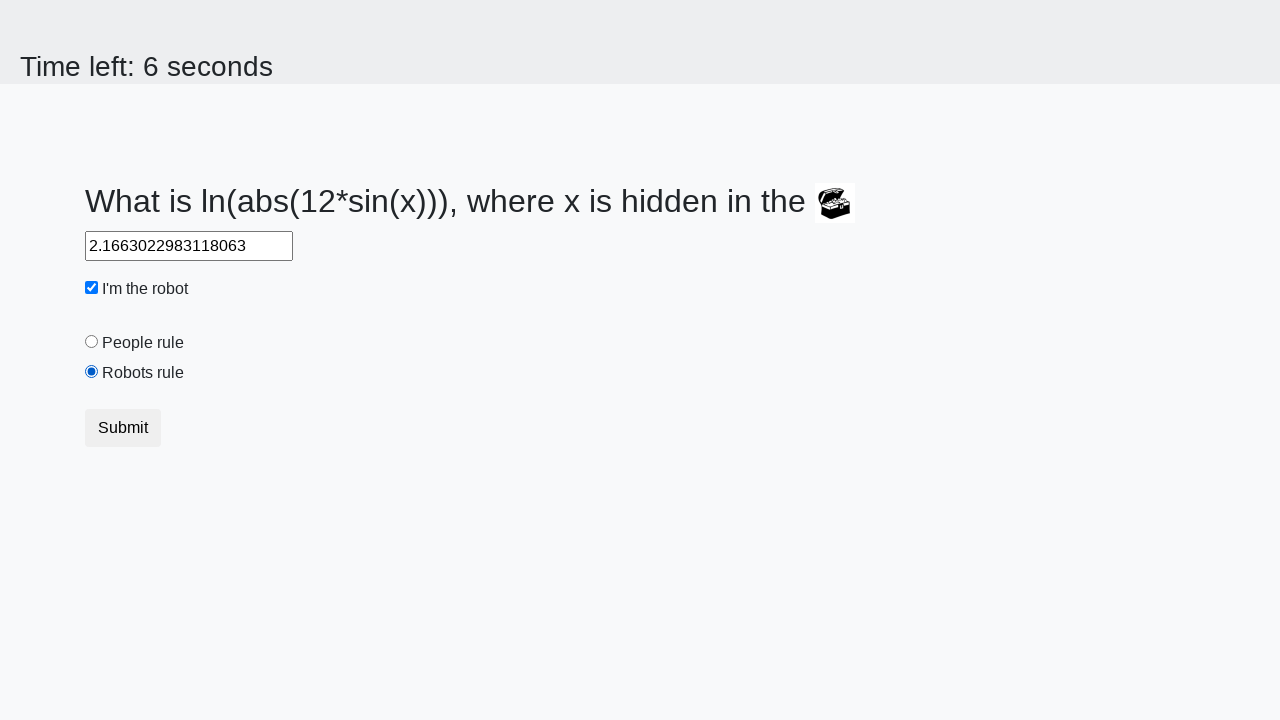

Clicked the submit button at (123, 428) on button.btn
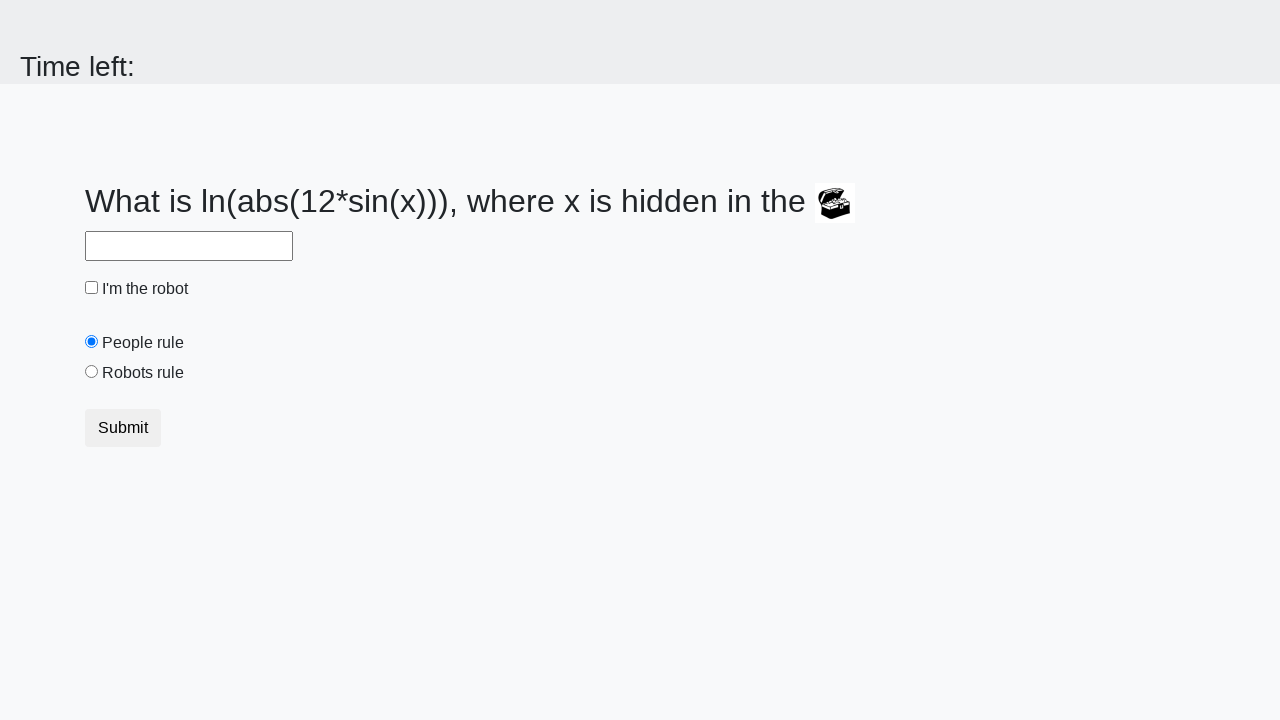

Waited for form submission result to appear
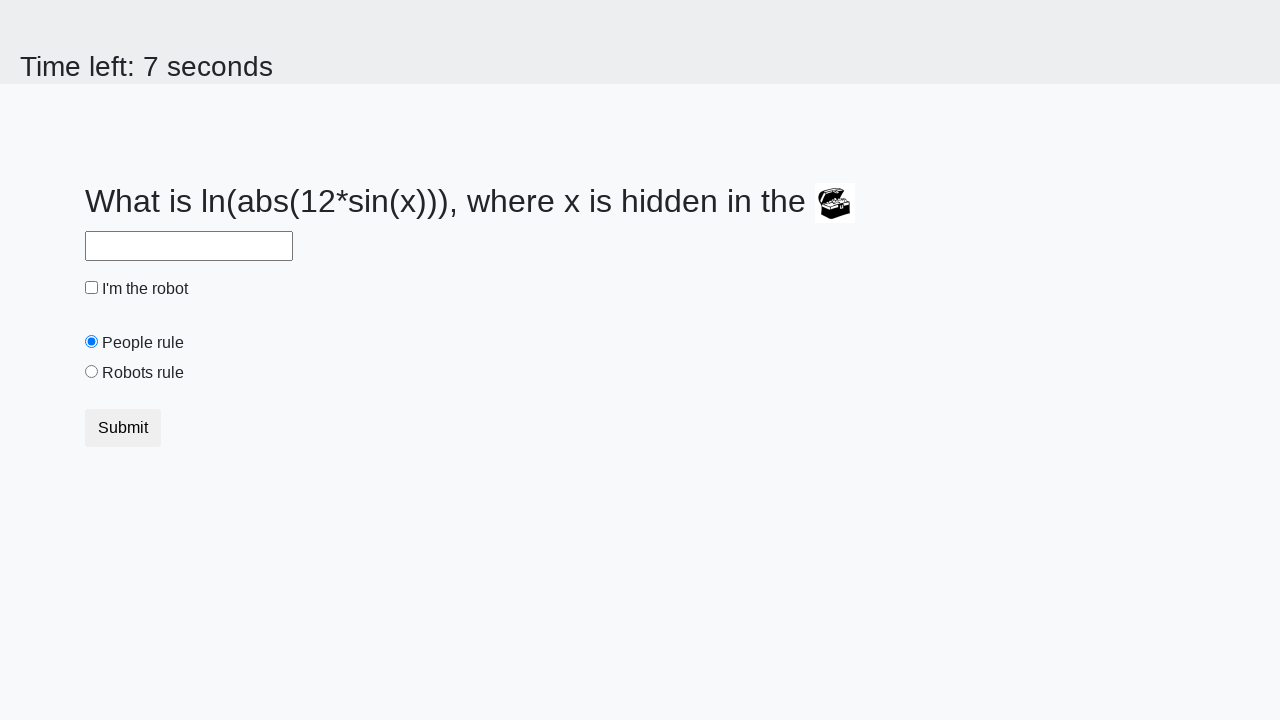

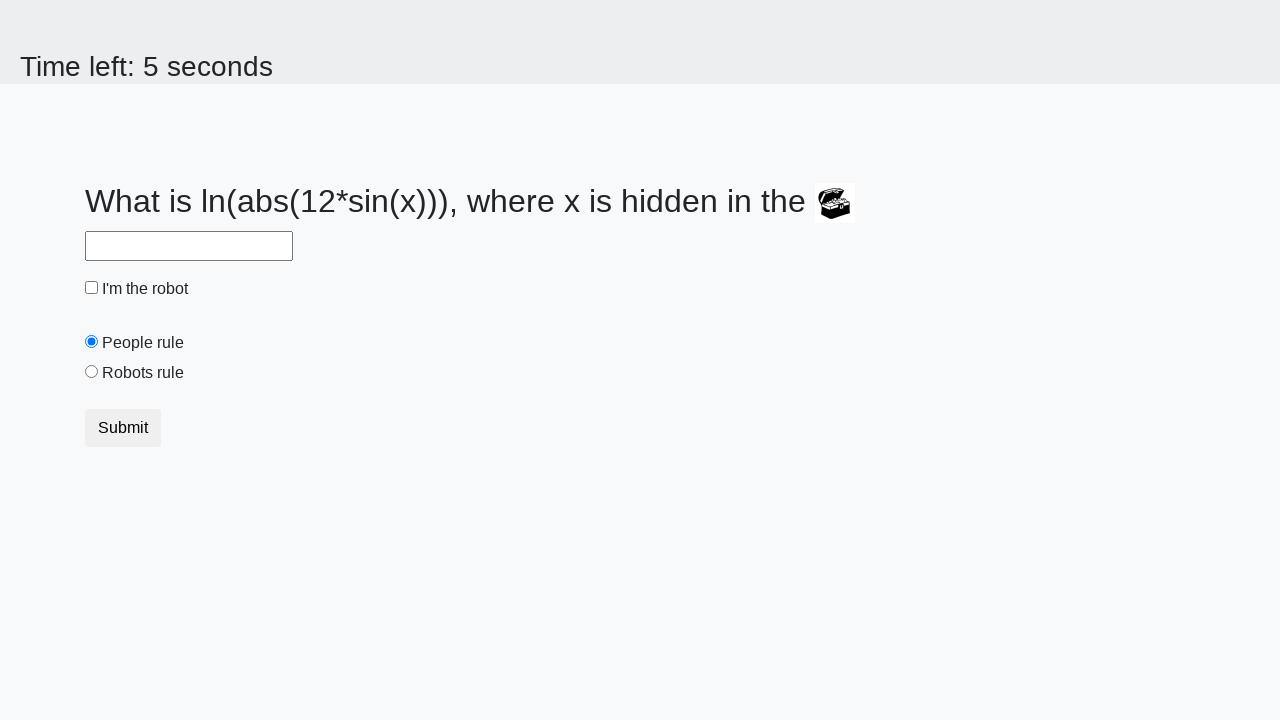